Tests various UI elements on the automation practice page including clicking buttons, handling alerts, and checking checkboxes

Starting URL: https://rahulshettyacademy.com/AutomationPractice/

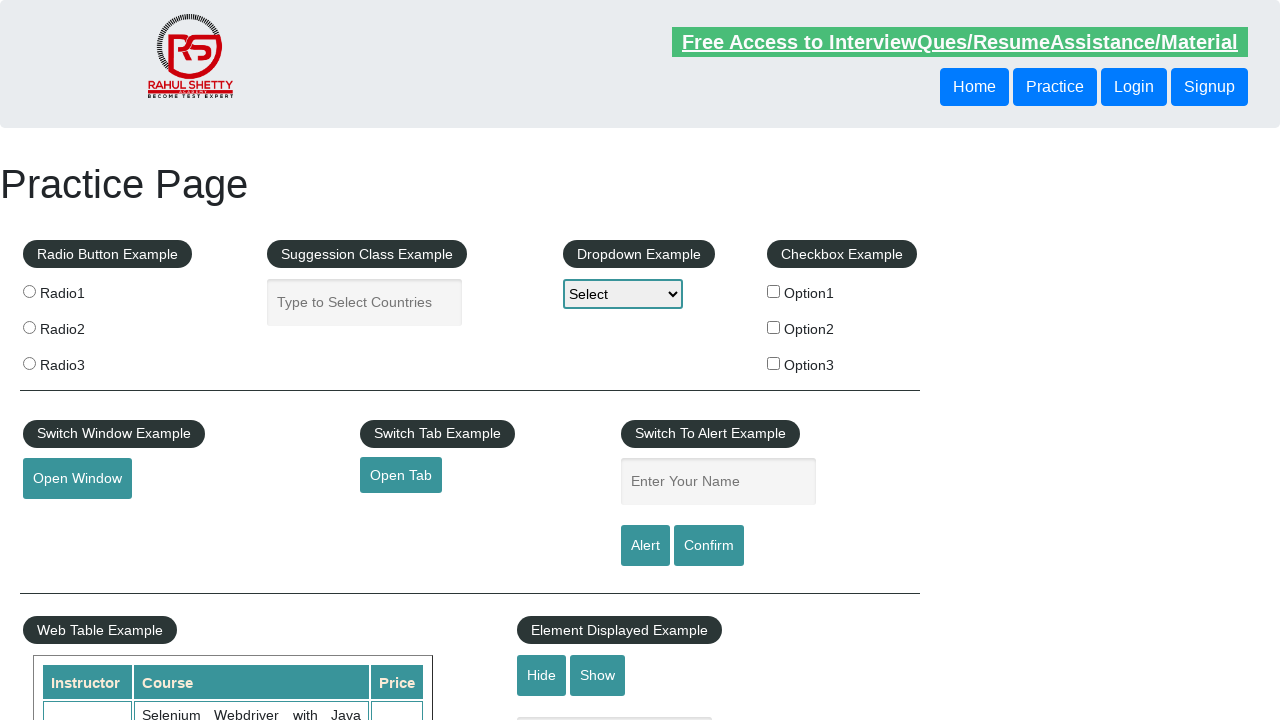

Clicked open window button at (77, 479) on button#openwindow
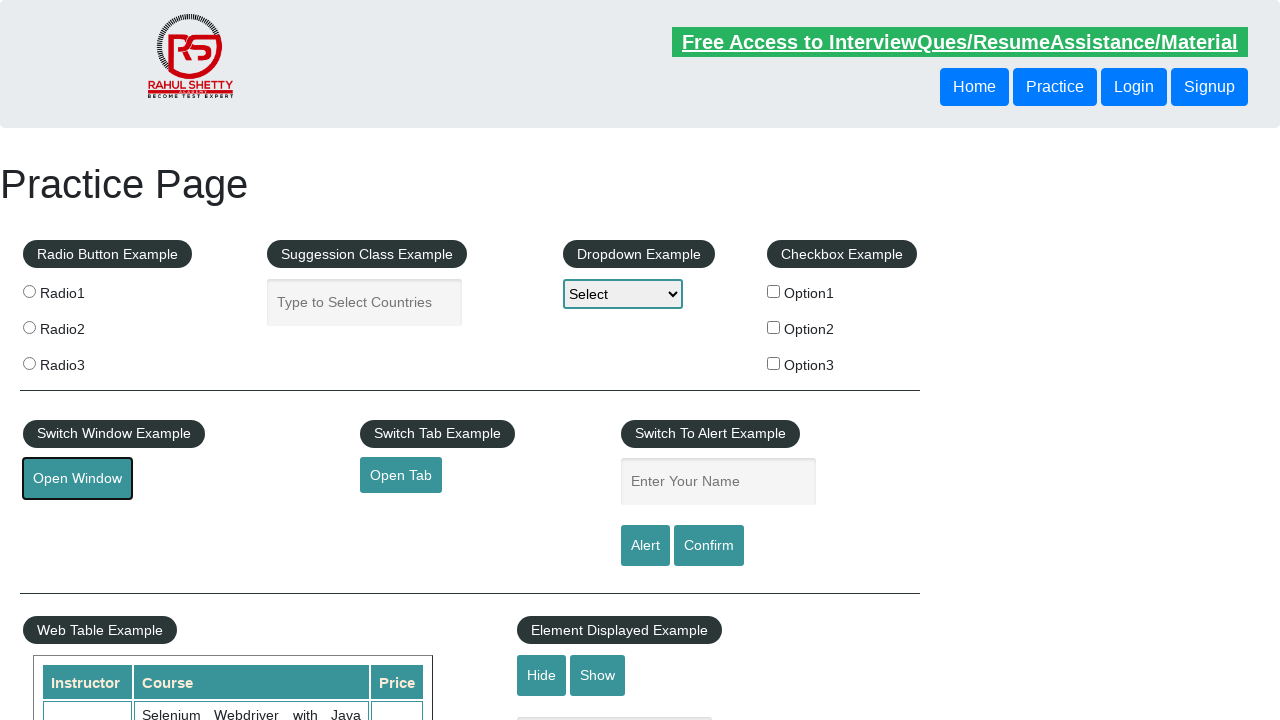

Clicked alert button at (645, 546) on input#alertbtn
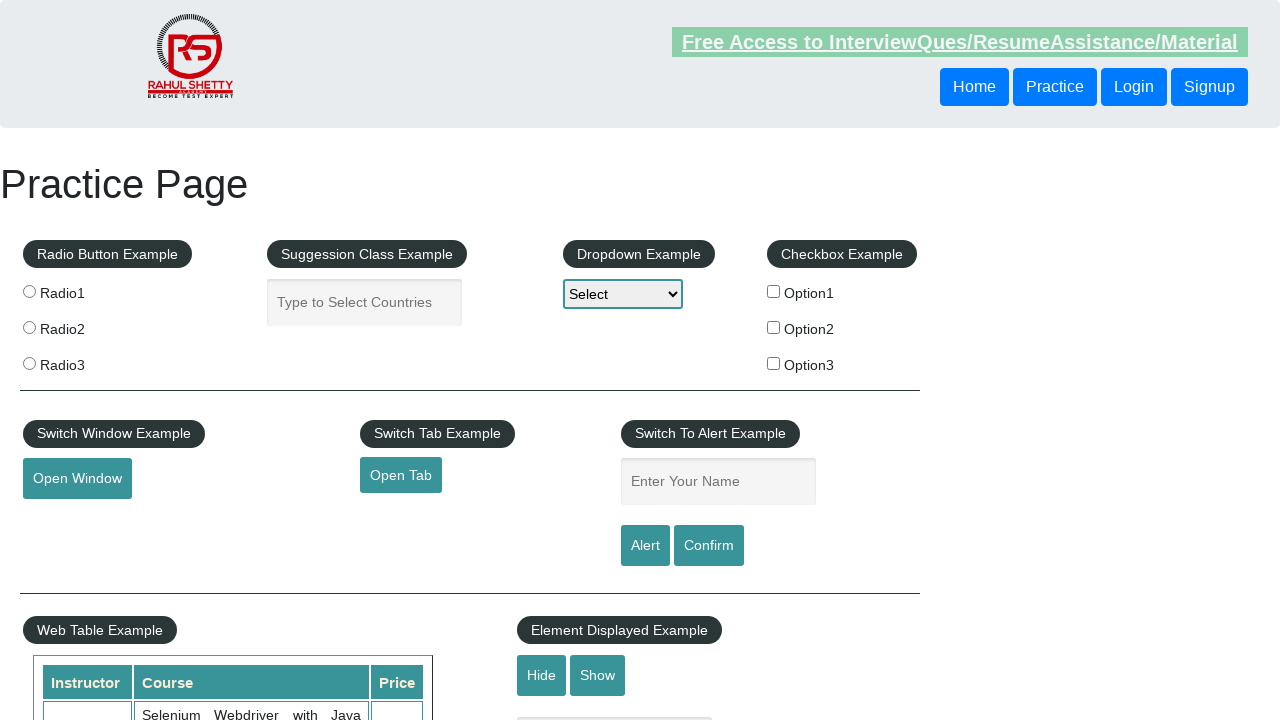

Open tab link became visible
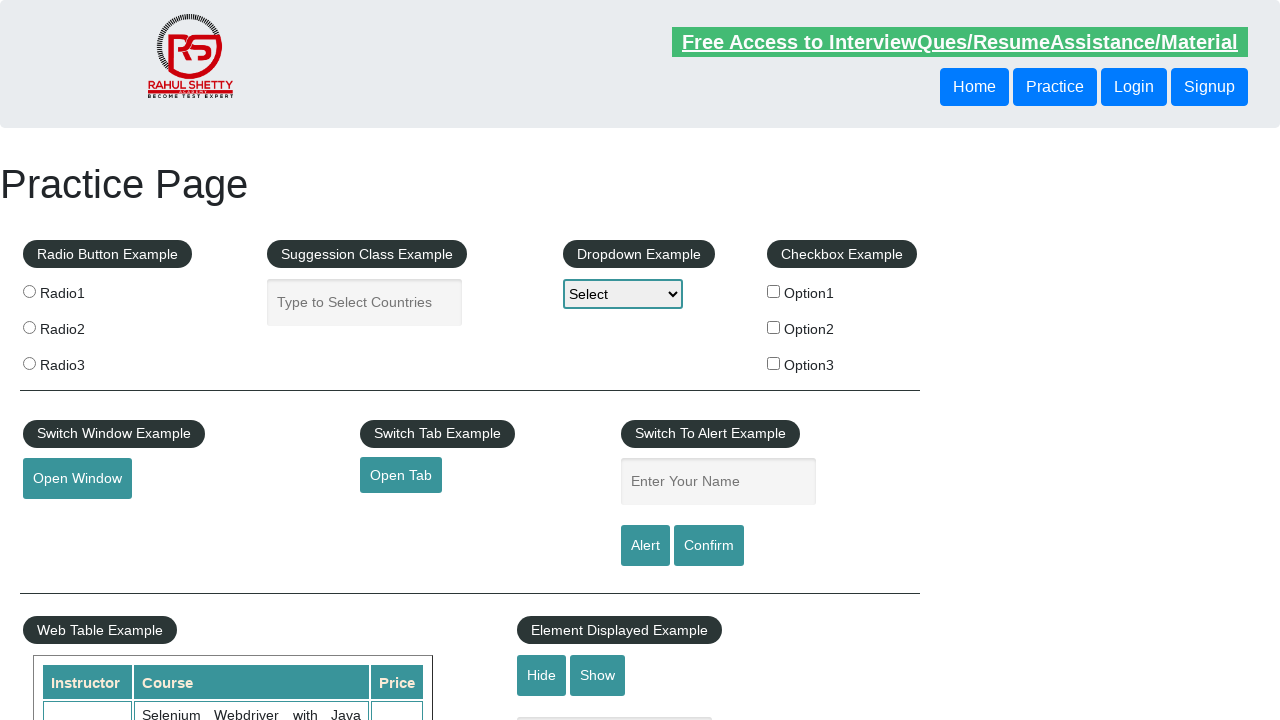

Clicked checkbox option 1 at (774, 291) on input#checkBoxOption1
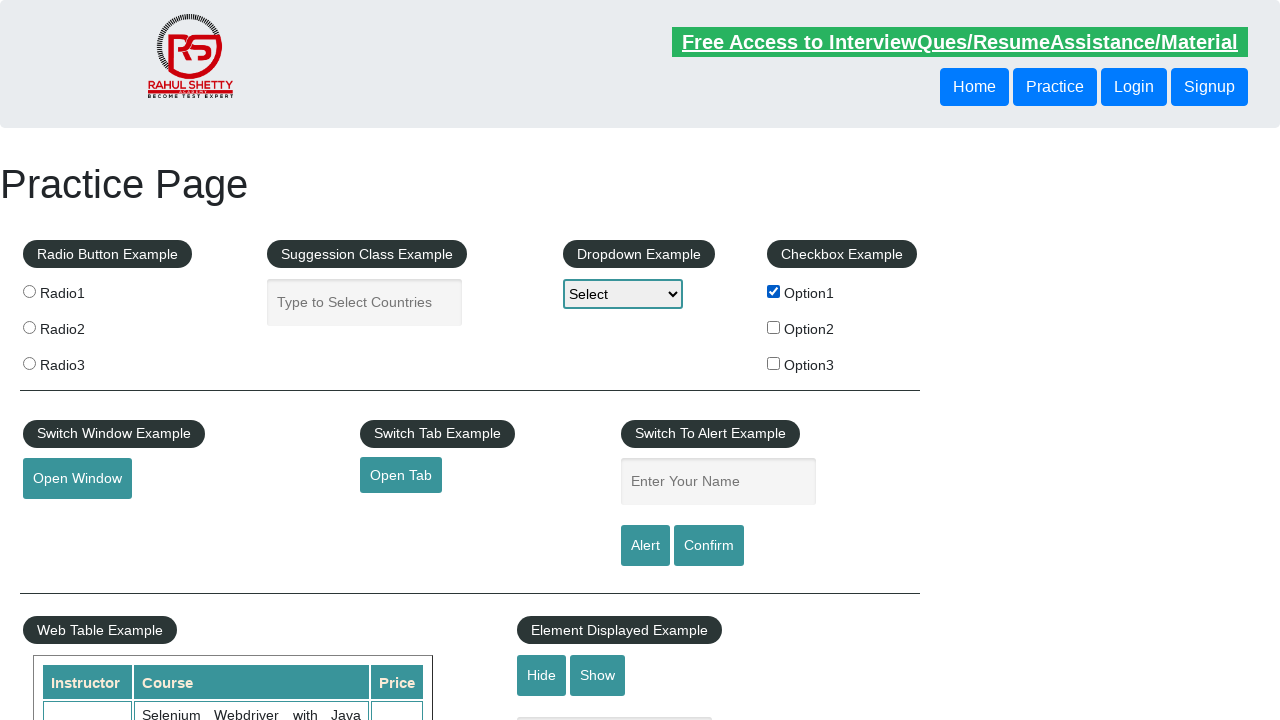

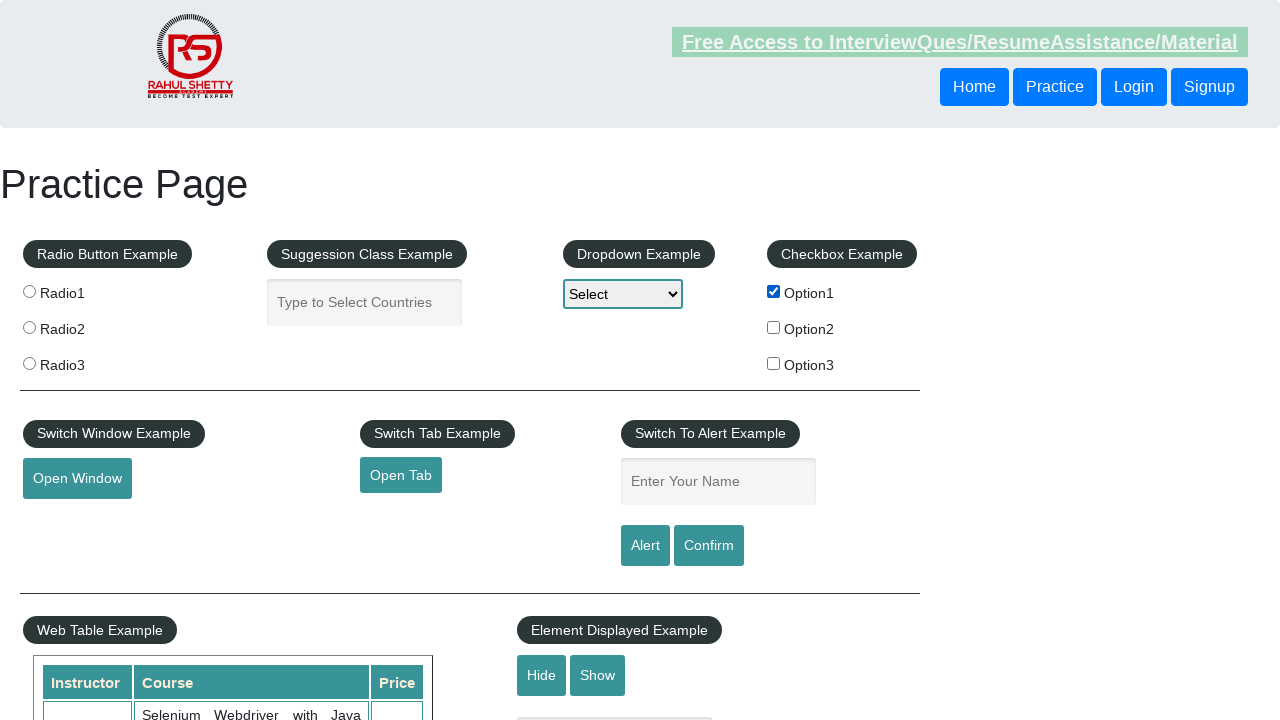